Tests form validation by clicking submit button without filling required fields and verifying validation message

Starting URL: https://www.lambdatest.com/selenium-playground/

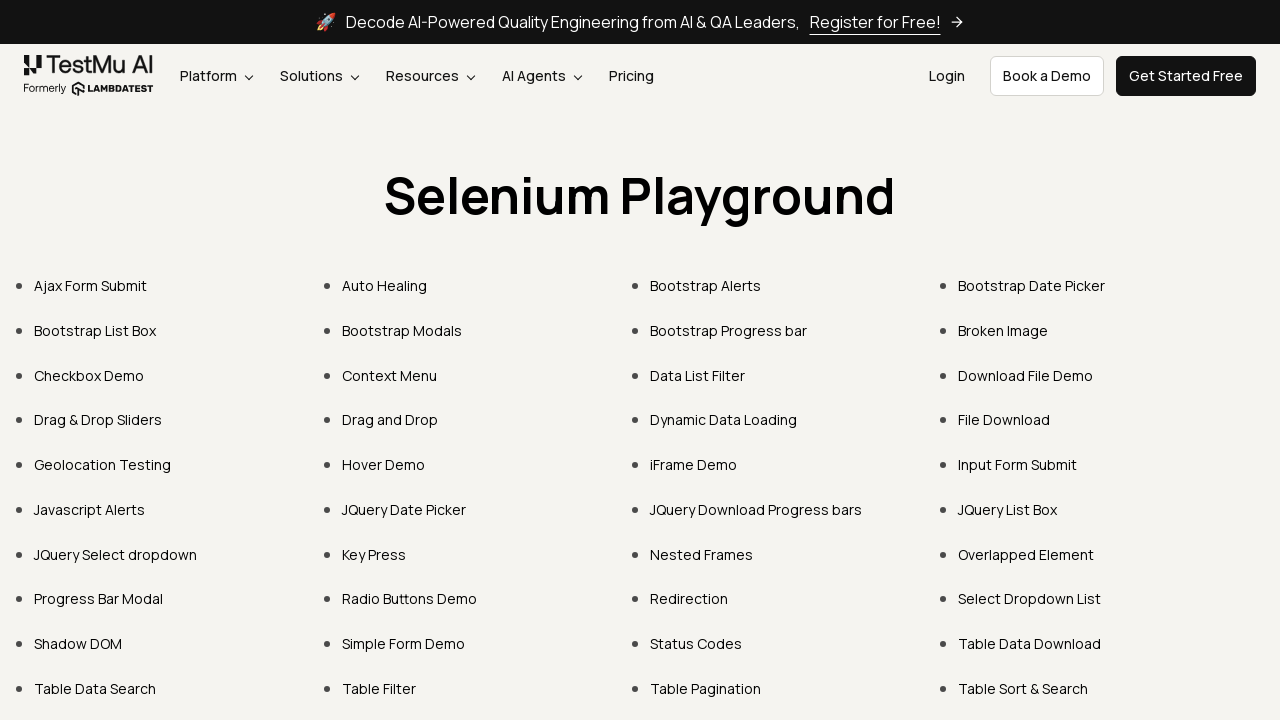

Clicked on Input Form Submit link at (1018, 464) on xpath=//a[normalize-space()='Input Form Submit']
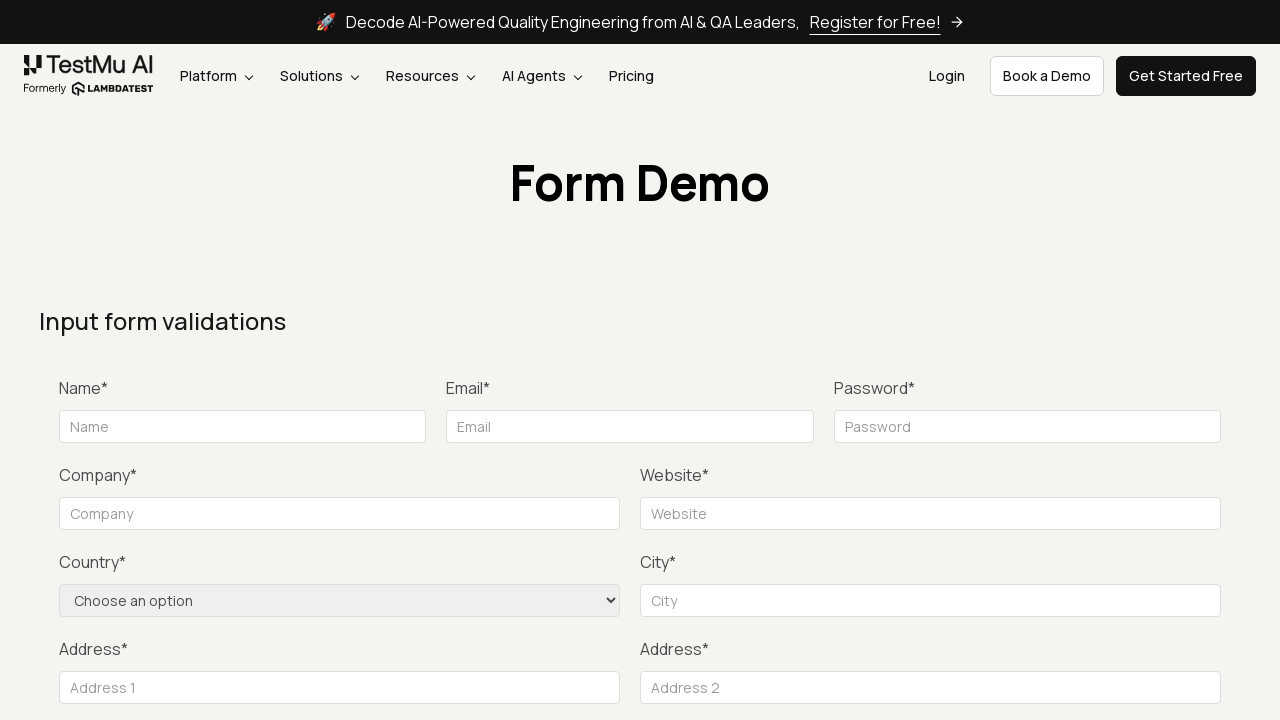

Clicked Submit button without filling required fields at (1131, 360) on xpath=//button[normalize-space()='Submit']
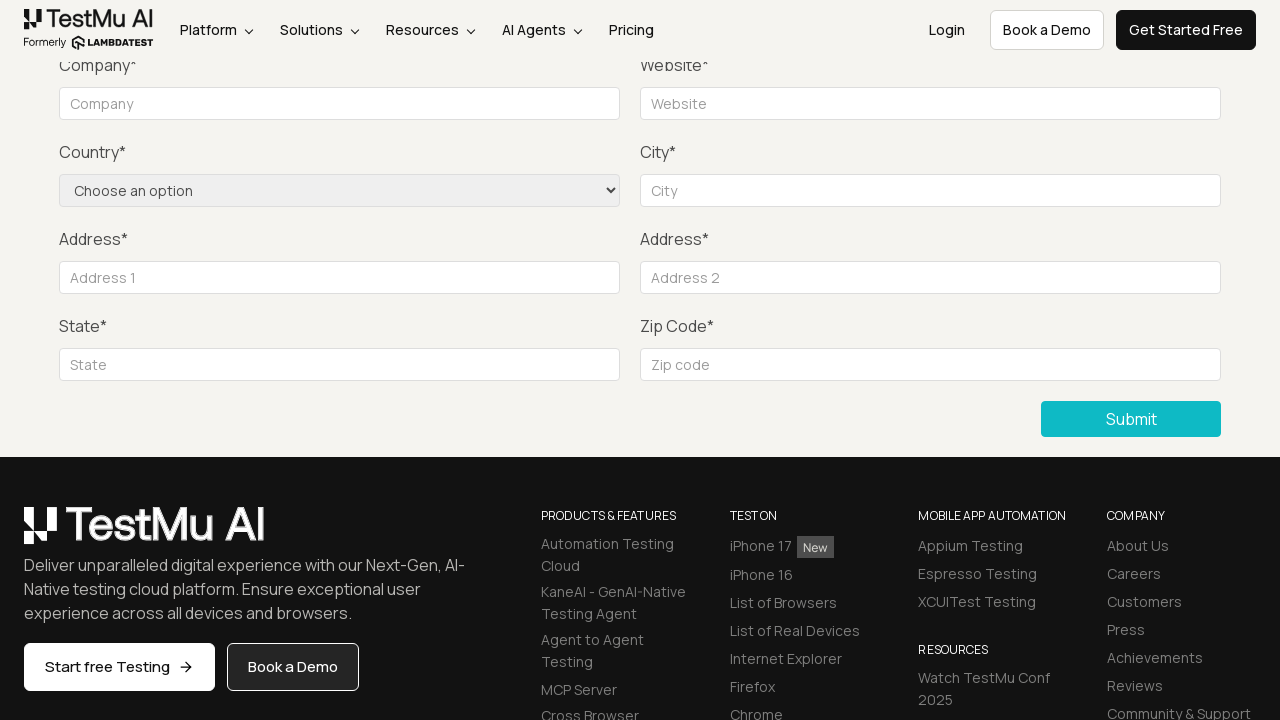

Verified name input field is present with validation
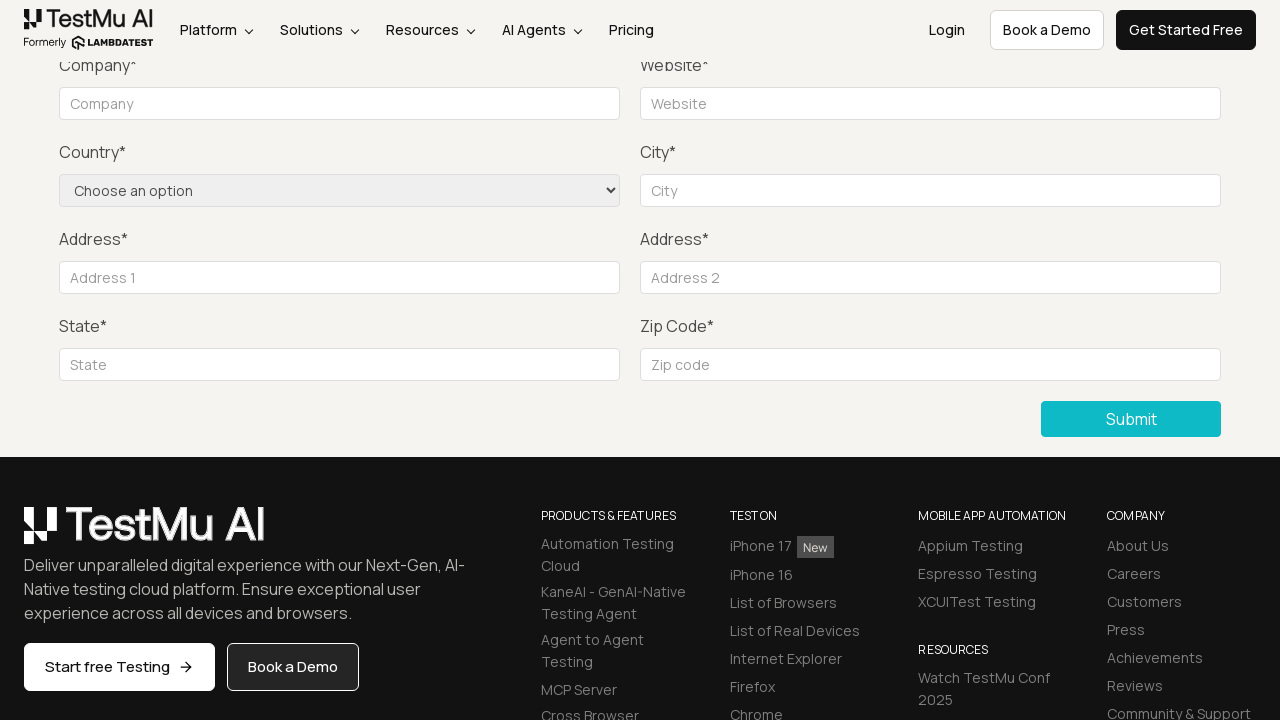

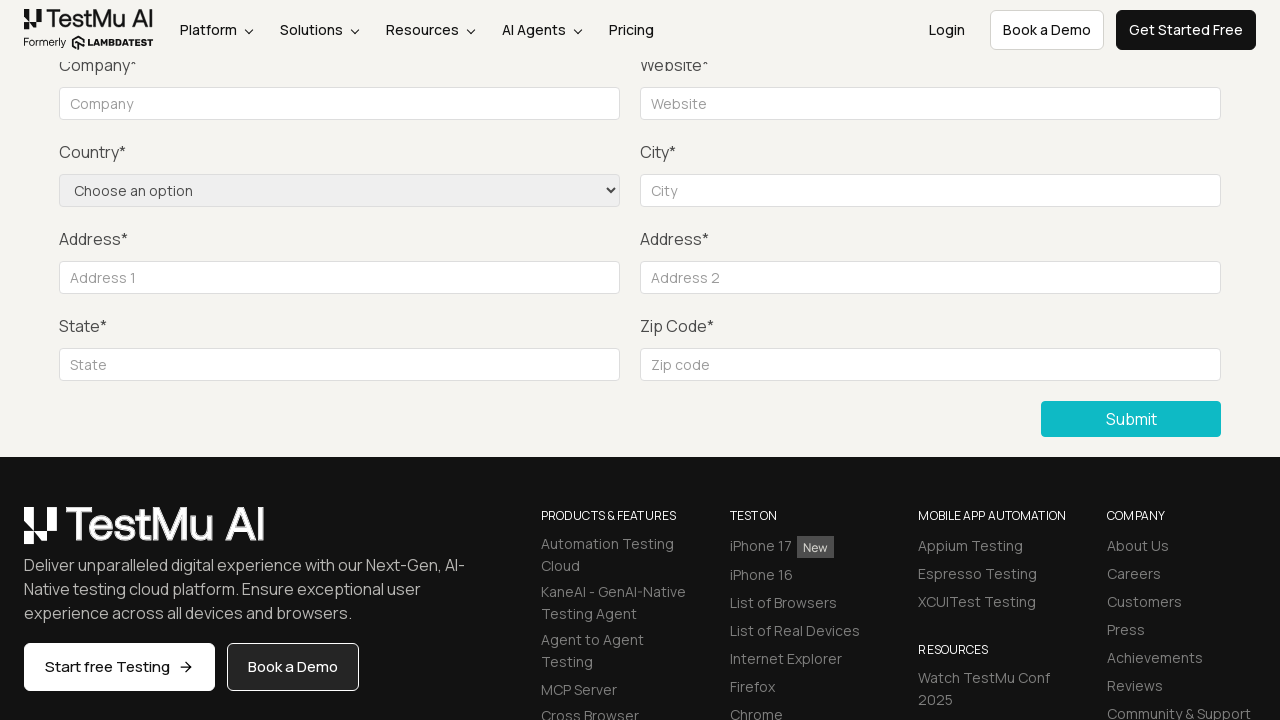